Tests a practice form submission by filling in name, email, checking a checkbox, selecting from a dropdown, and submitting the form

Starting URL: https://rahulshettyacademy.com/angularpractice/

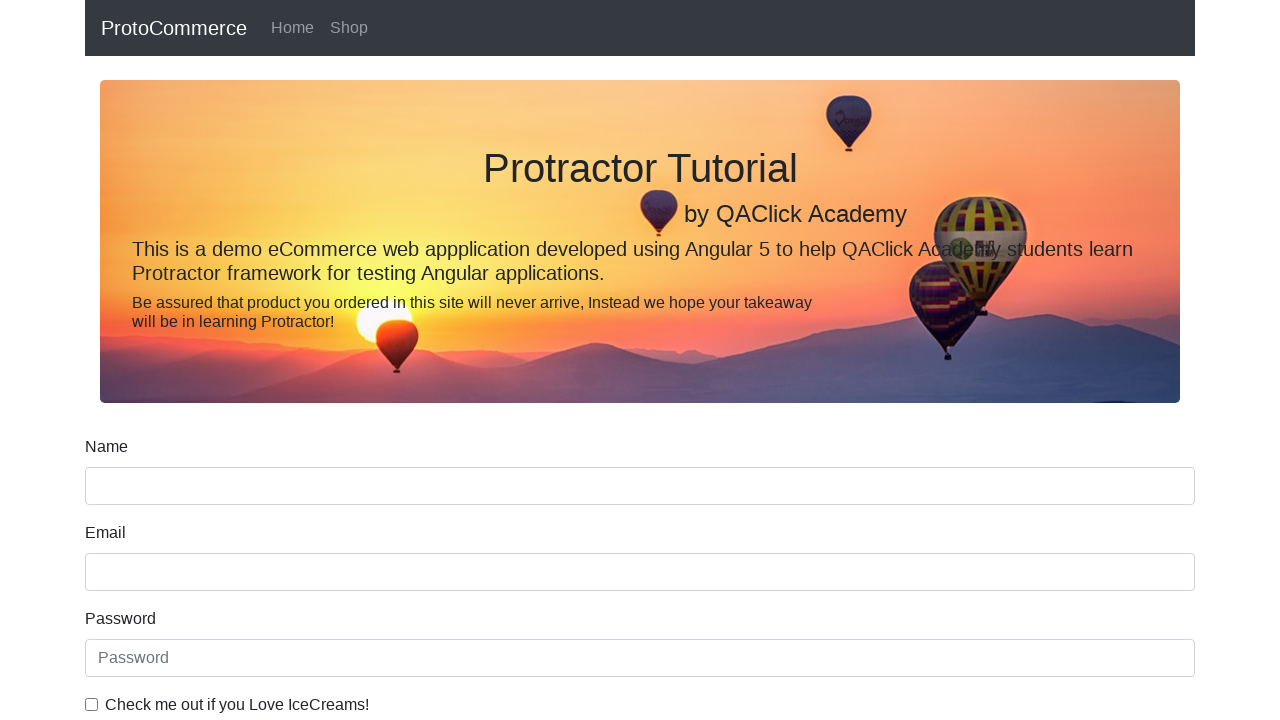

Filled name field with 'Sajan' on input[name='name']
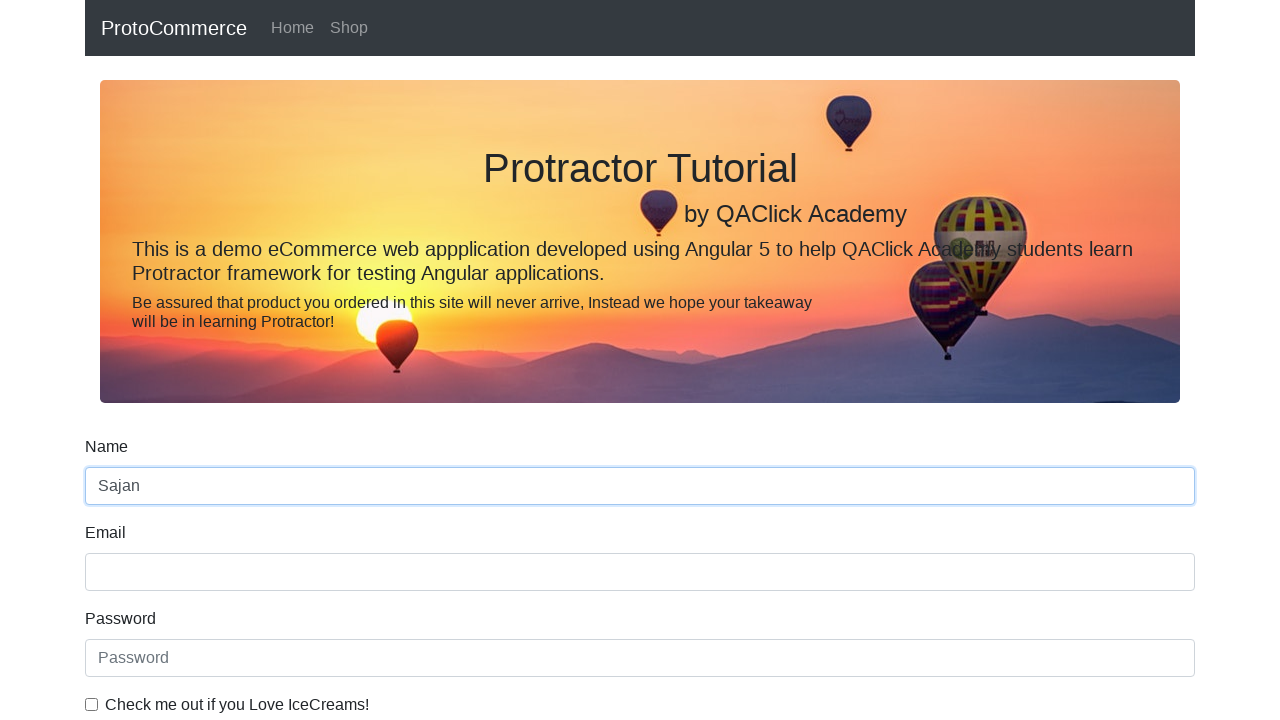

Filled email field with 'sajan.sunny@outlook.com' on input[name='email']
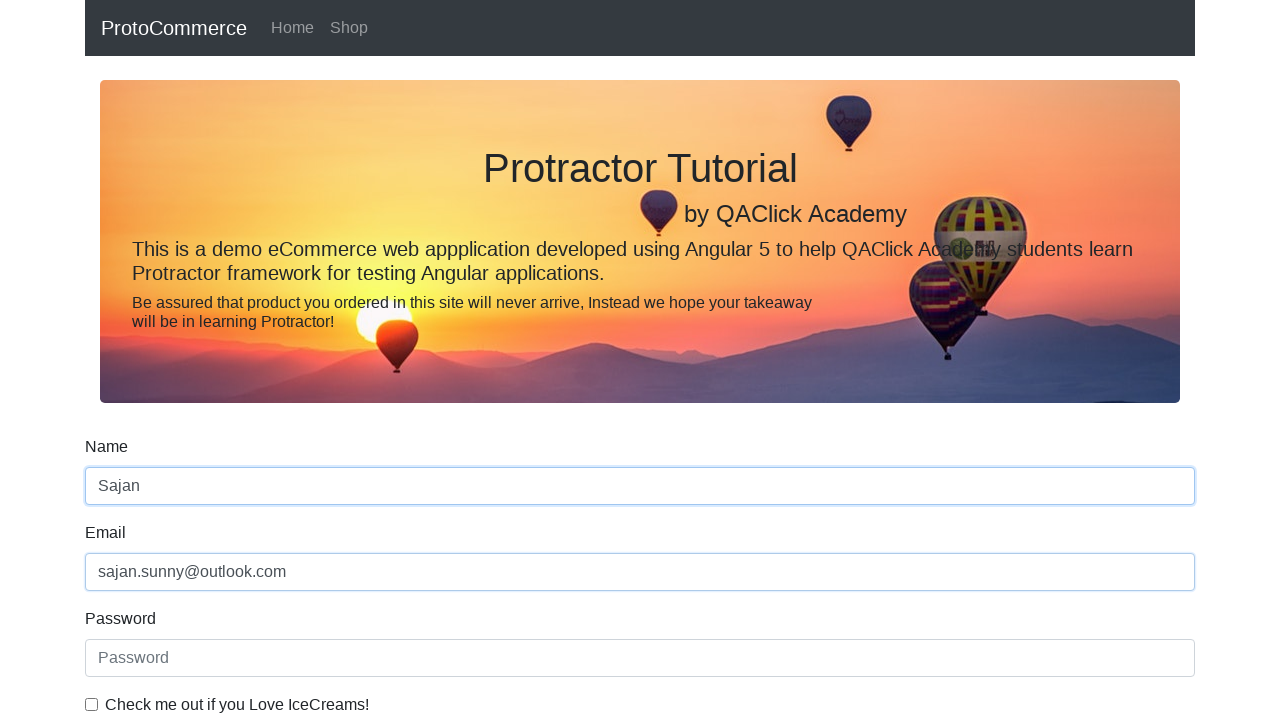

Checked the checkbox at (92, 704) on #exampleCheck1
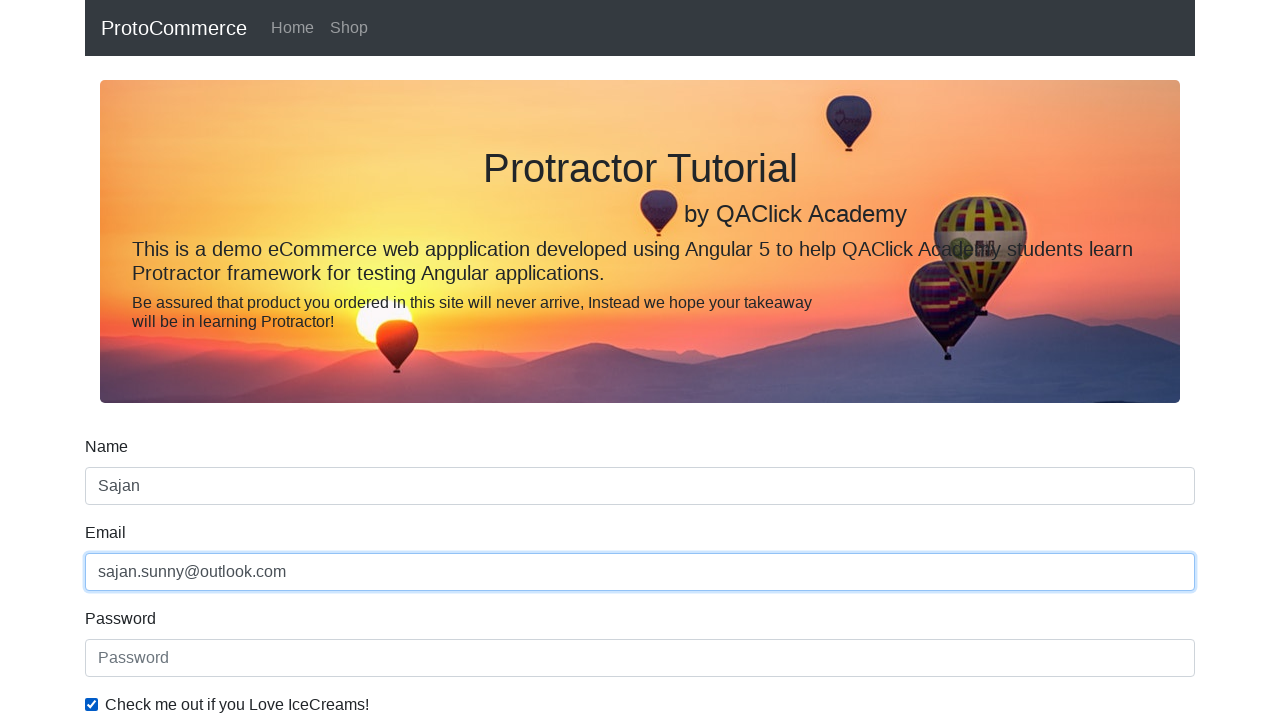

Selected 'Female' from dropdown on #exampleFormControlSelect1
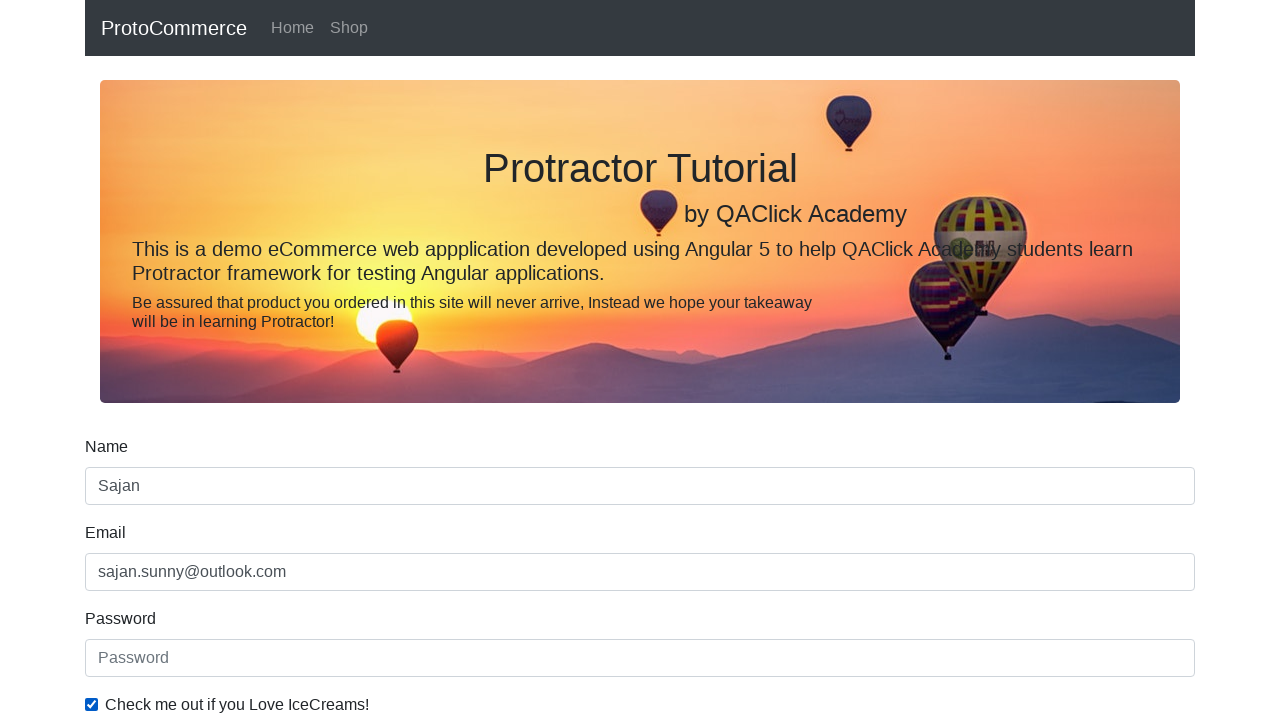

Selected option at index 0 (Male) from dropdown on #exampleFormControlSelect1
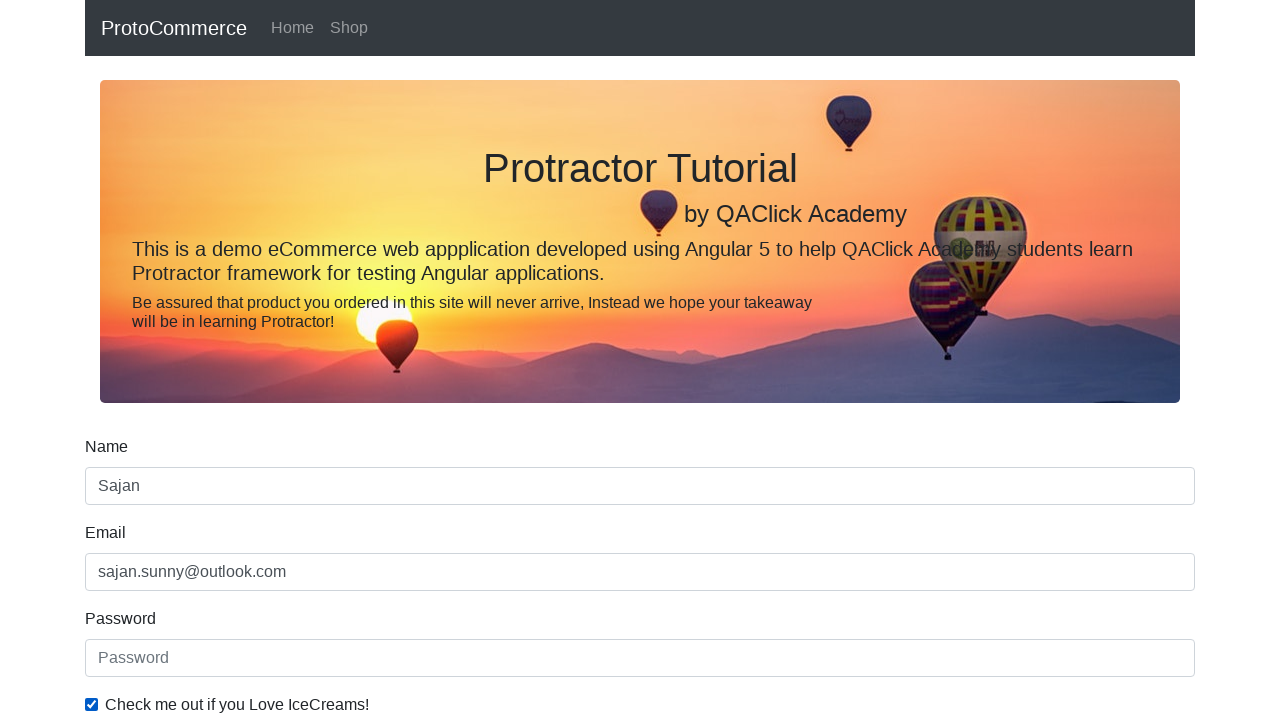

Clicked submit button to submit the form at (123, 491) on input[type='submit']
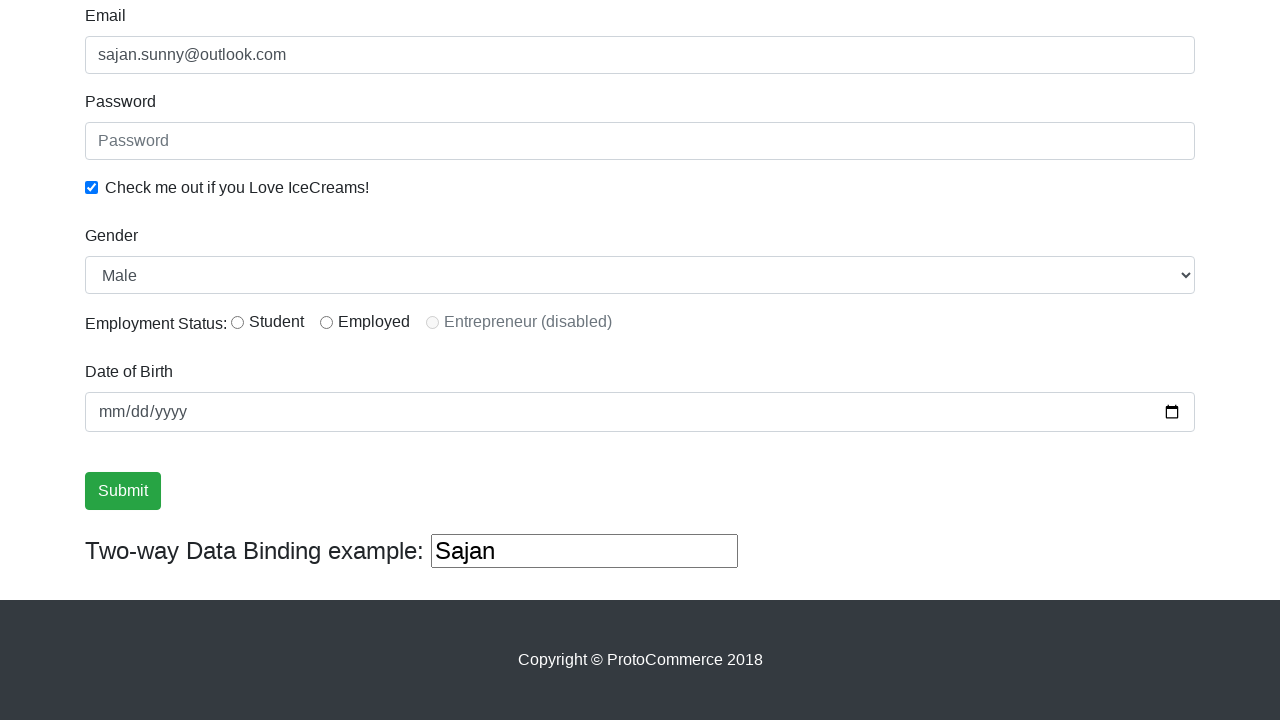

Success message appeared after form submission
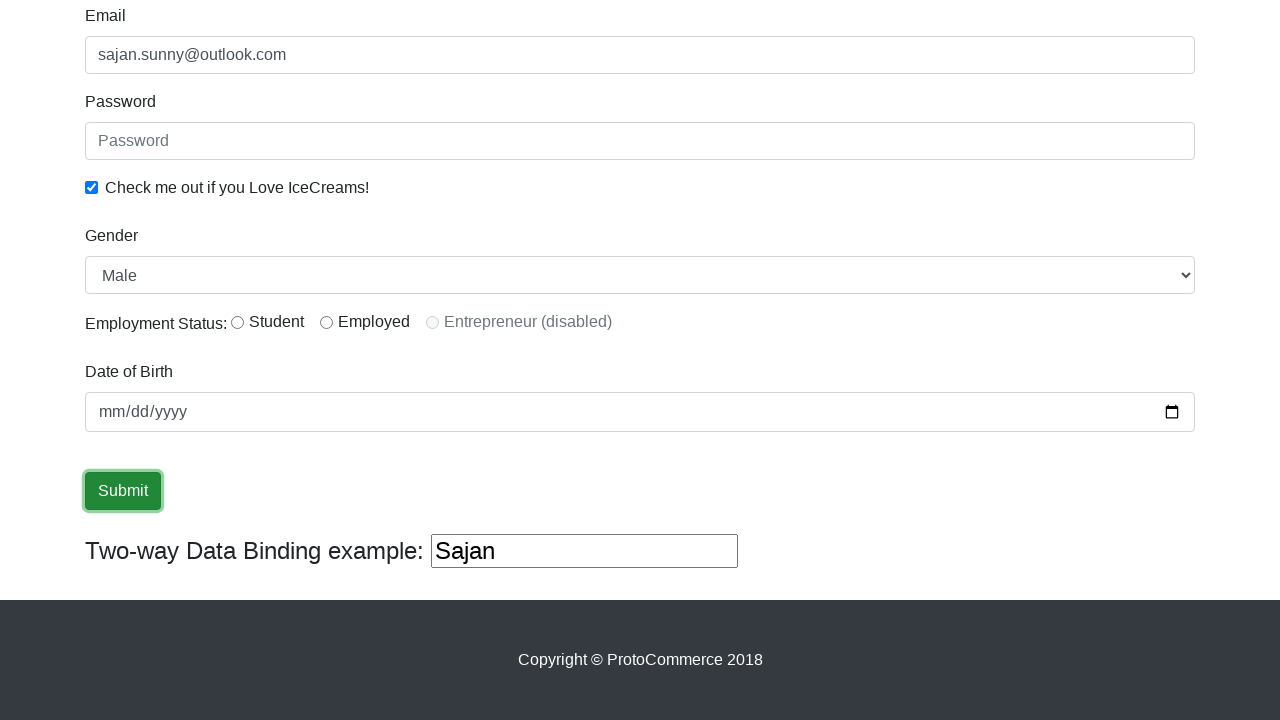

Retrieved success message text: '
                    ×
                    Success! The Form has been submitted successfully!.
                  '
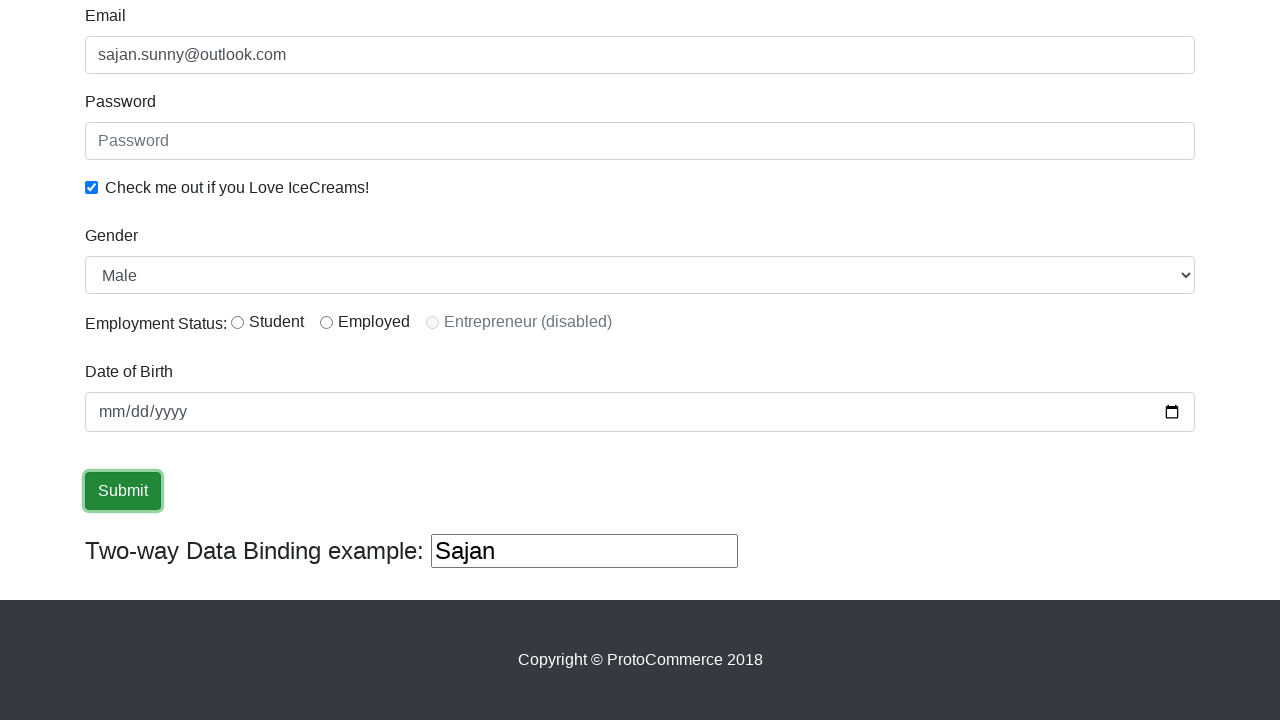

Verified that 'success' is present in the success message
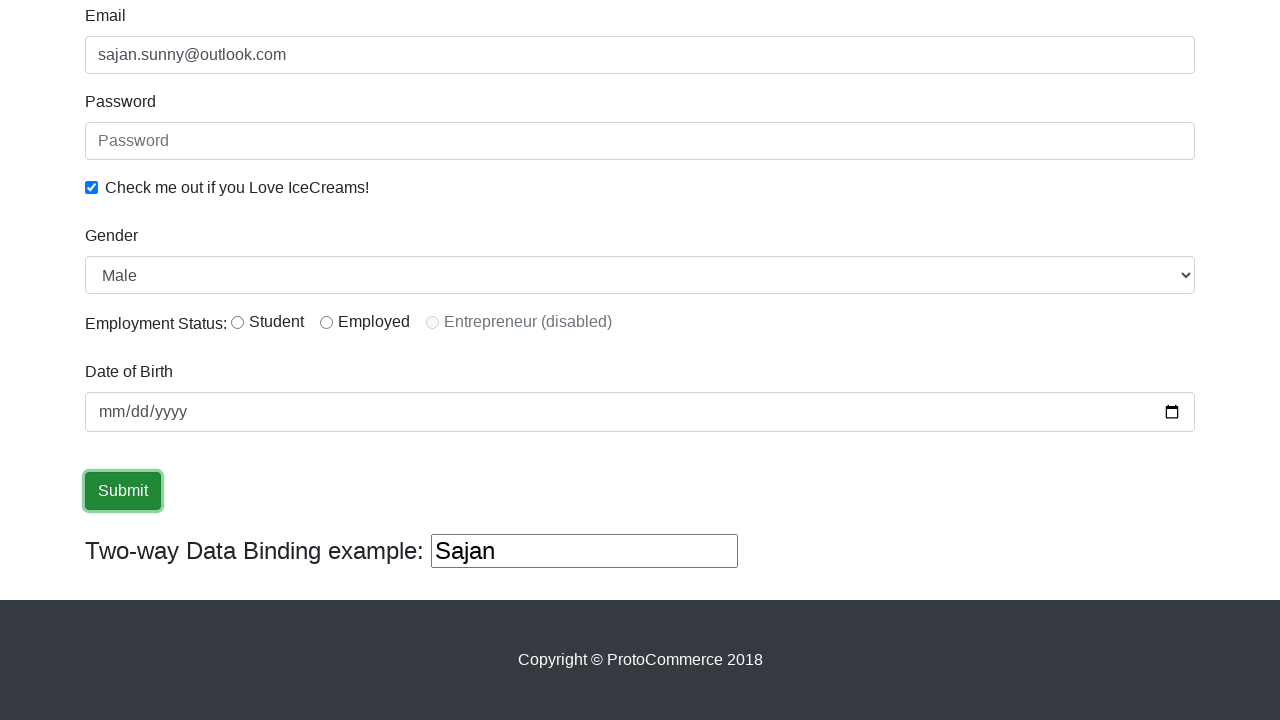

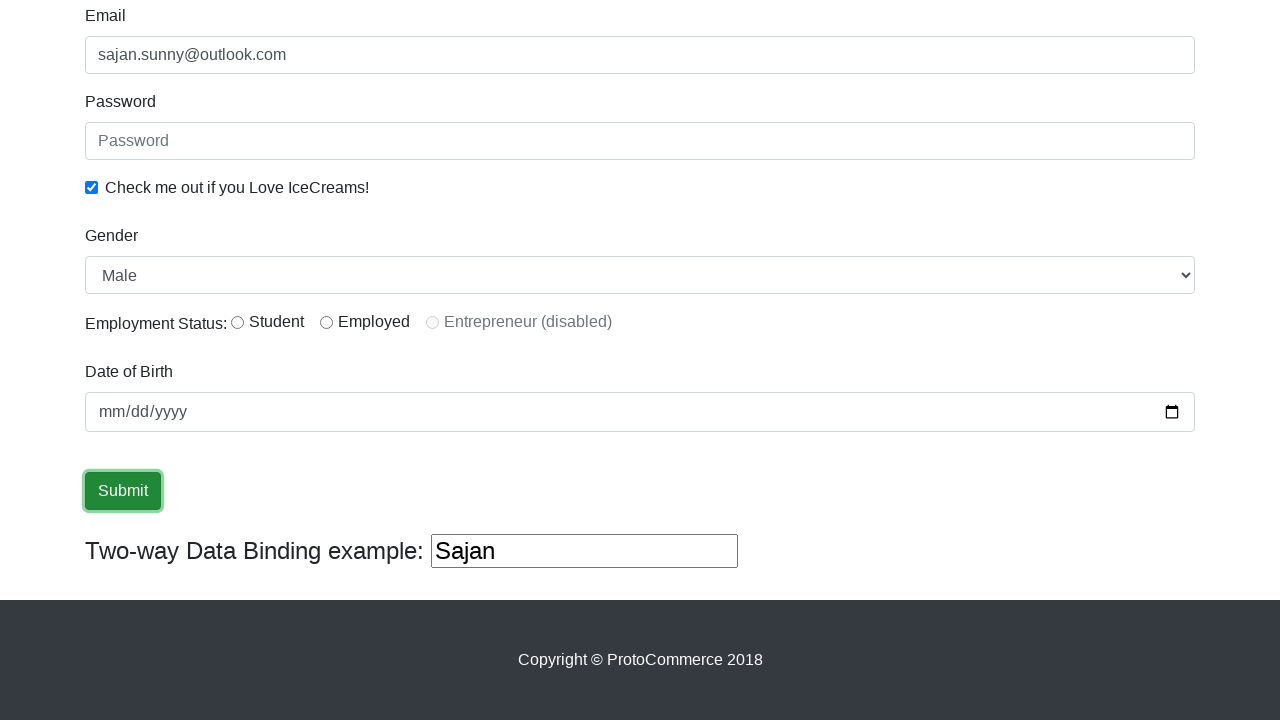